Tests that a button becomes visible after a delay by waiting for its presence and verifying it is displayed

Starting URL: https://demoqa.com/dynamic-properties

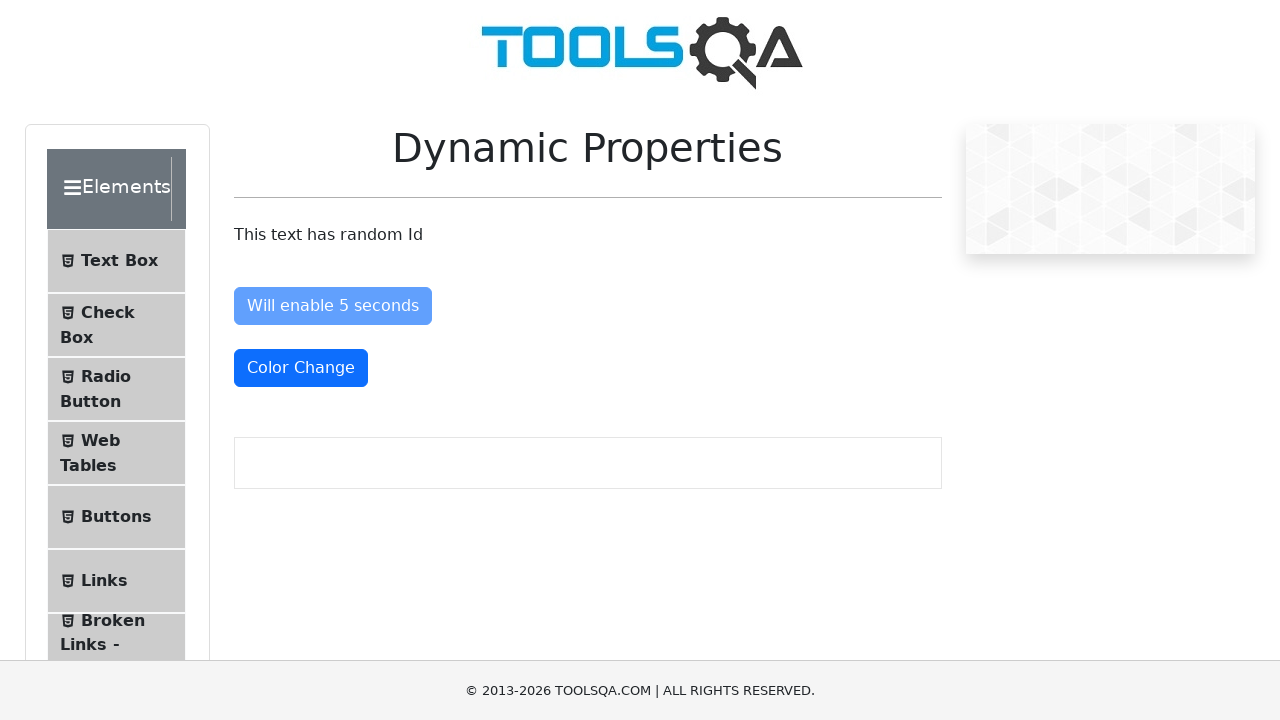

Navigated to Dynamic Properties test page
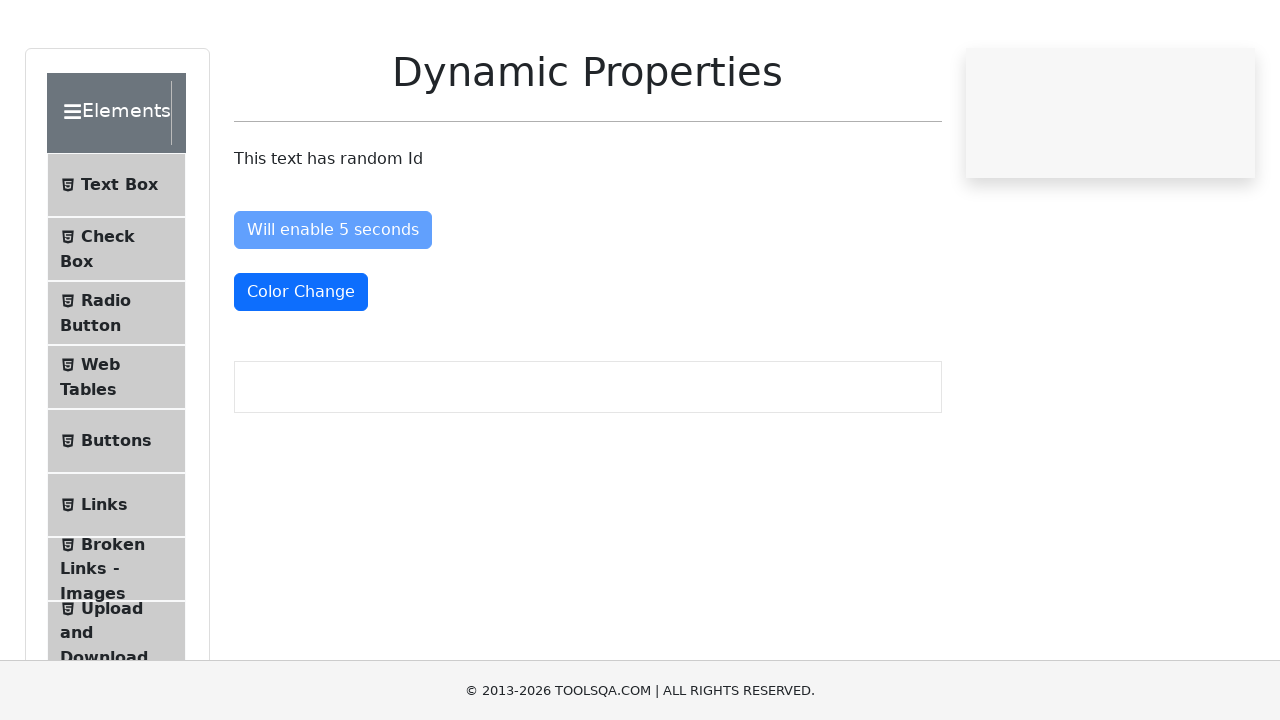

Button with ID 'visibleAfter' became visible after delay
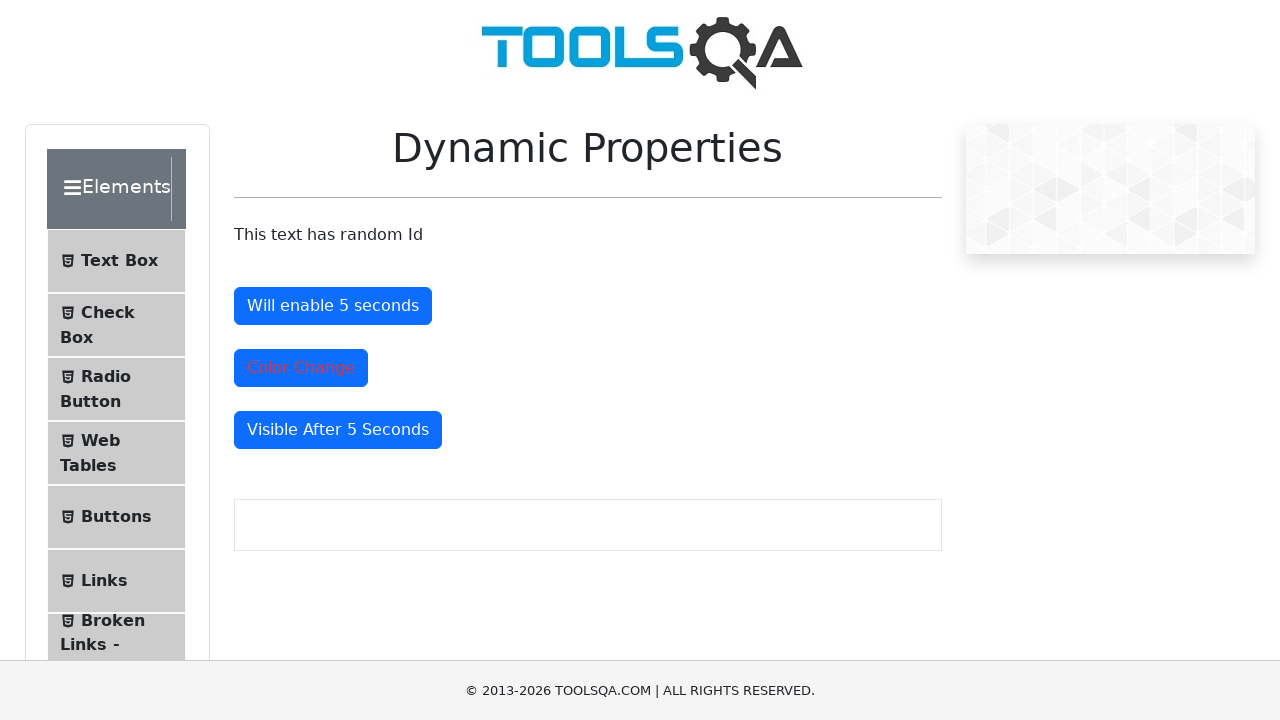

Located the button element
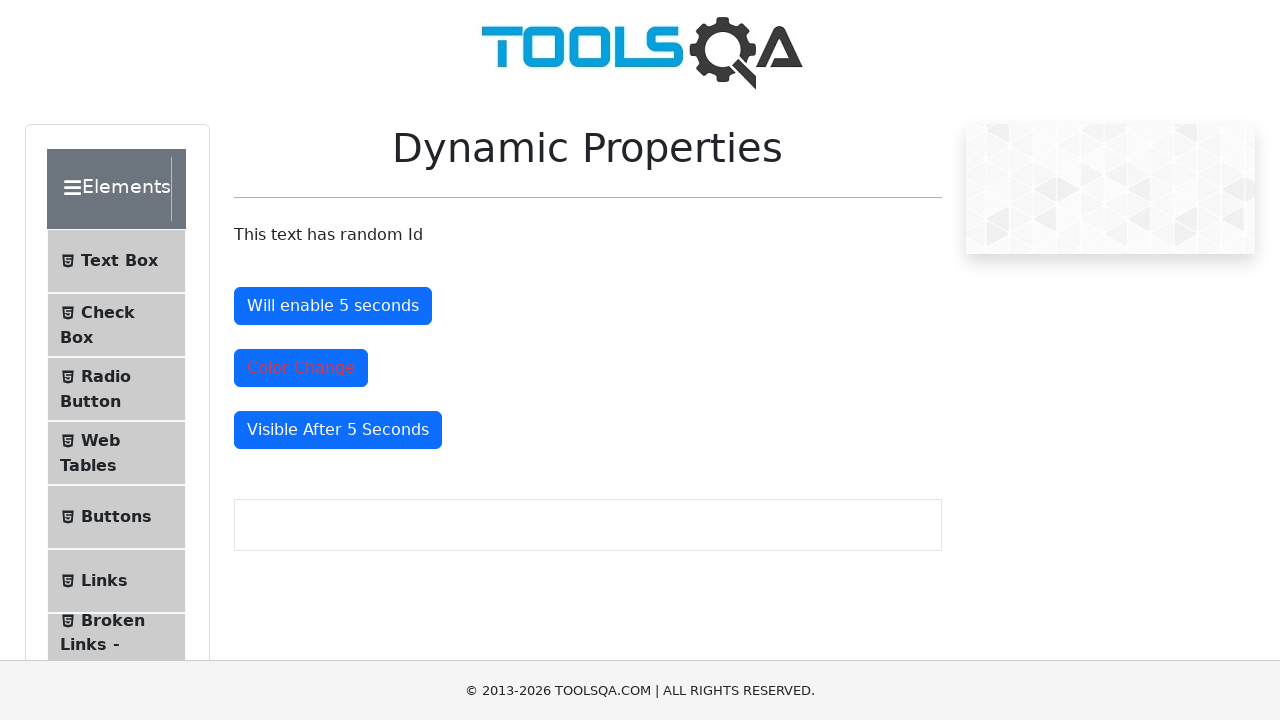

Verified that the button is displayed
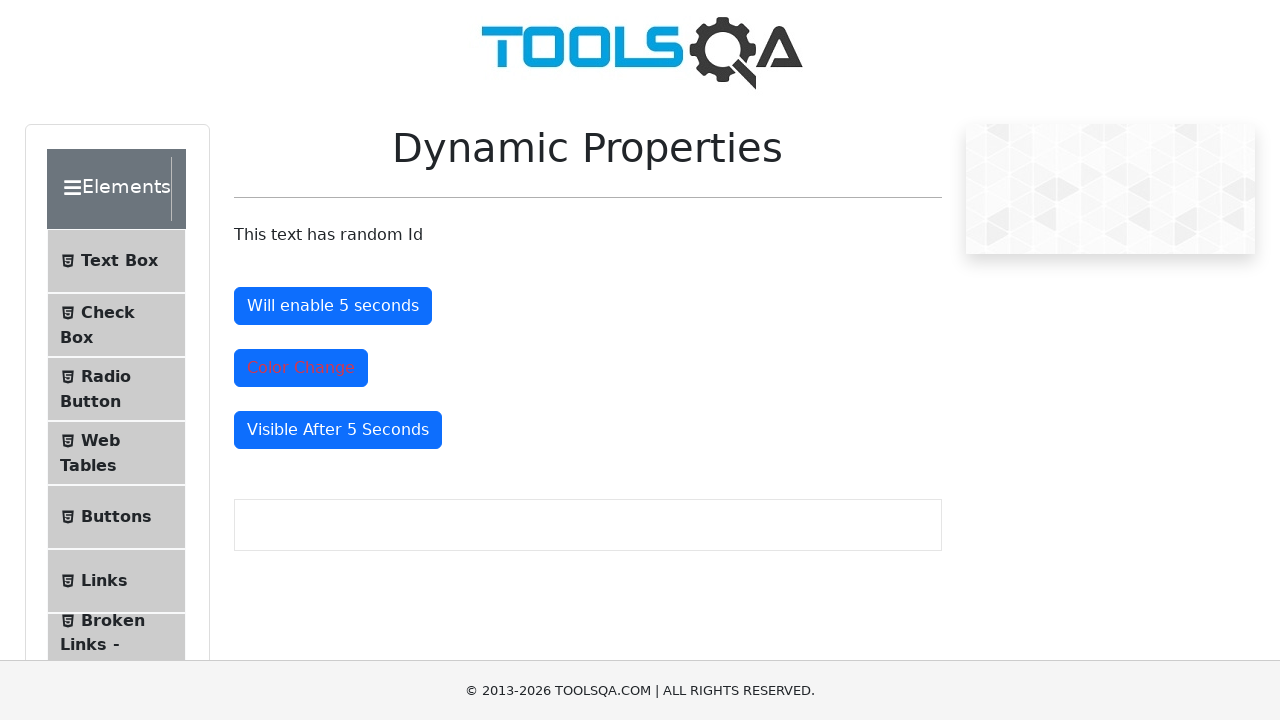

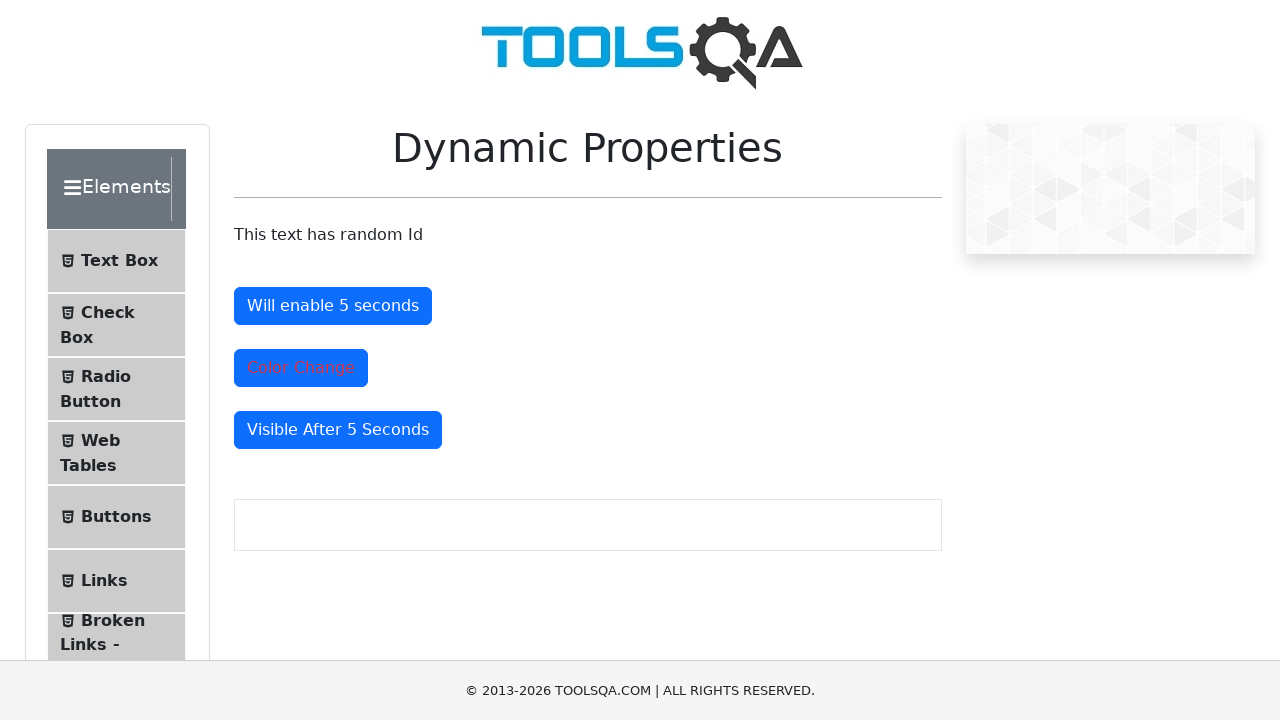